Tests navigation on 99-bottles-of-beer.net by clicking the "Submit new Language" link and verifying the page loads correctly

Starting URL: https://www.99-bottles-of-beer.net/

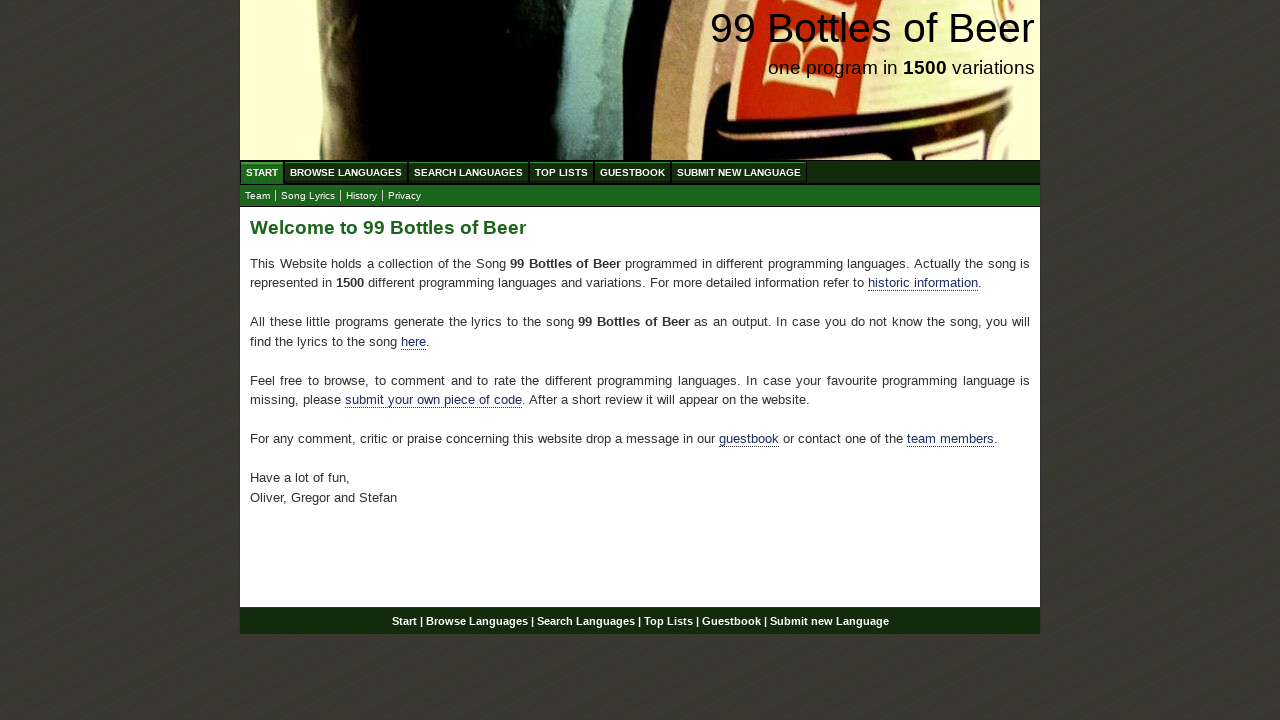

Clicked on 'Submit new Language' link at (739, 172) on text=Submit new Language
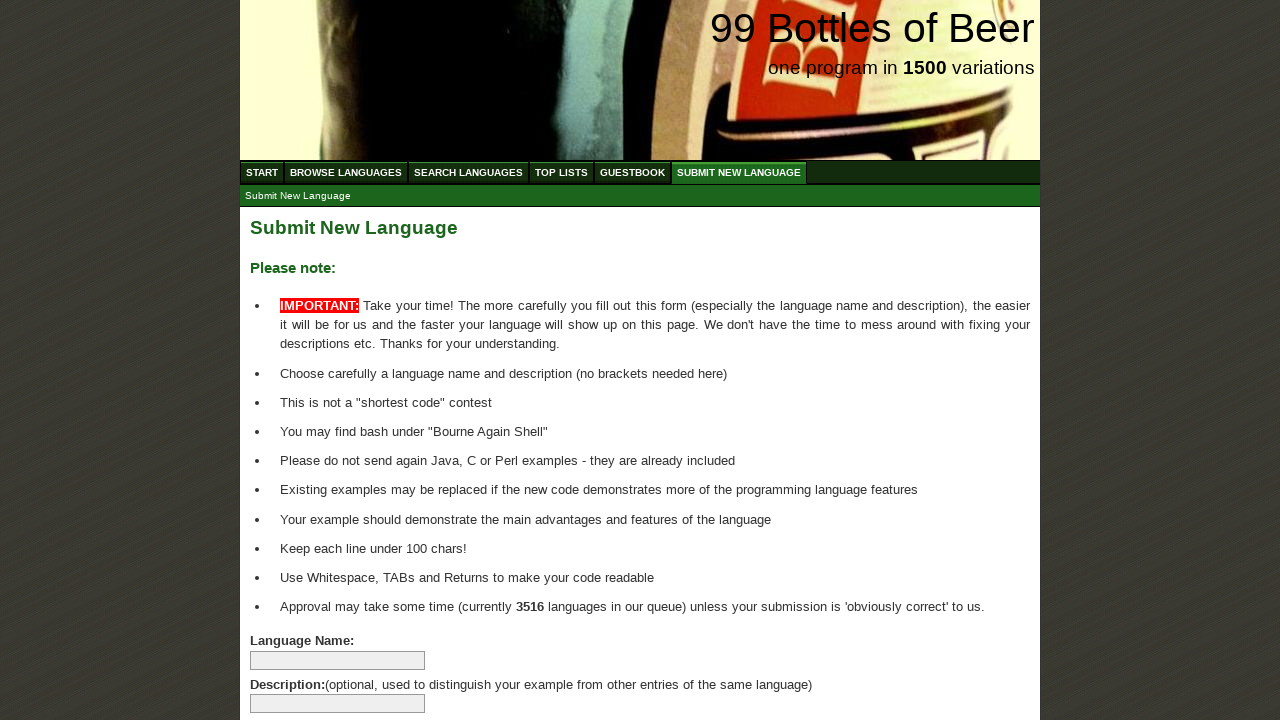

Verified 'Submit New Language' link is present on the page
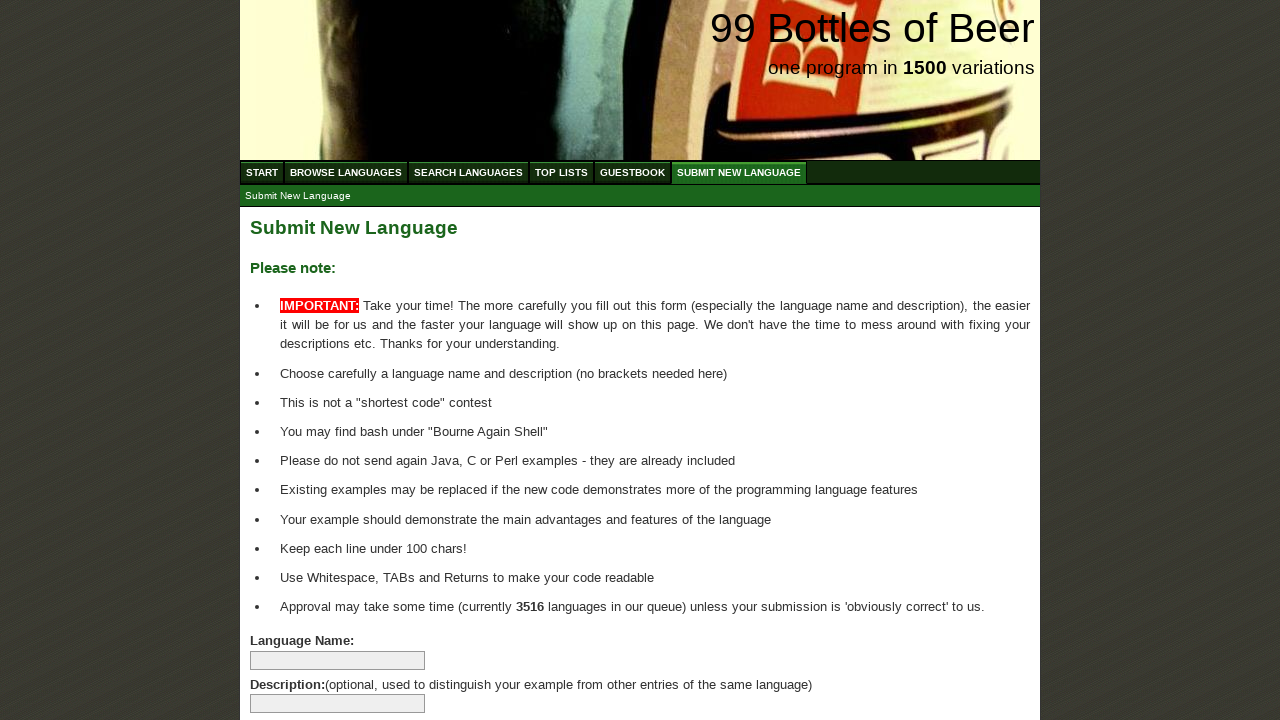

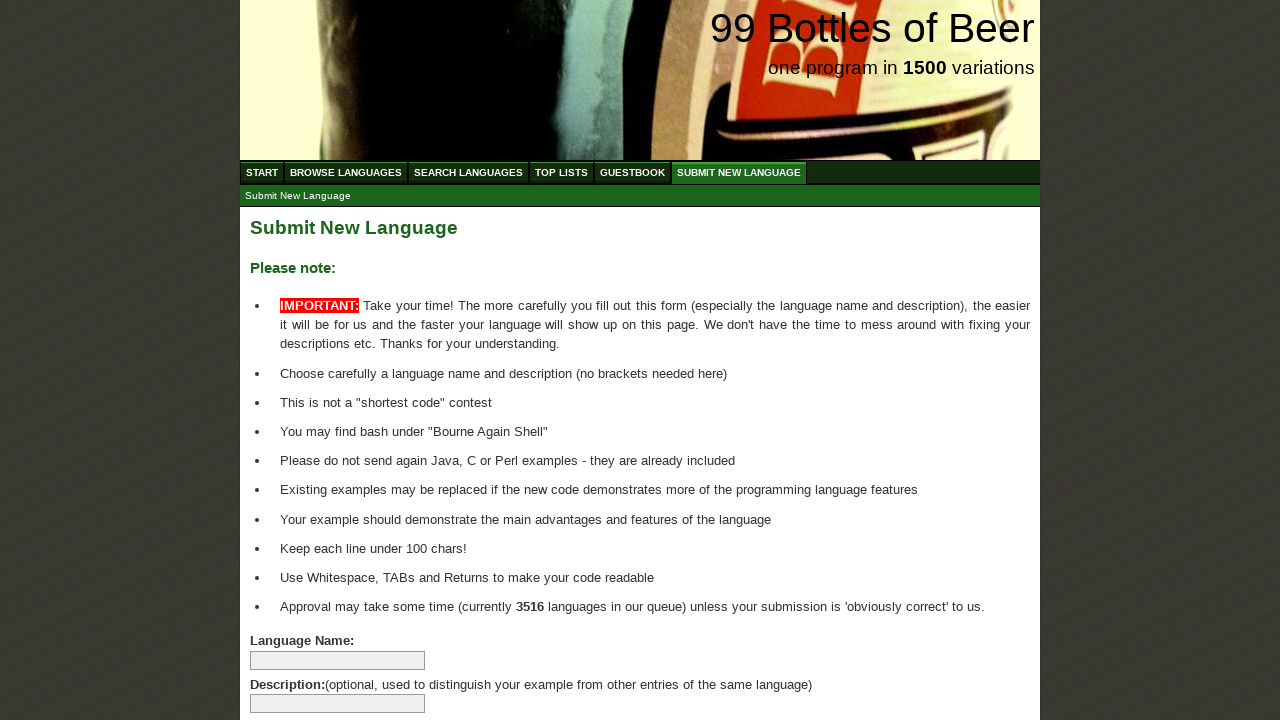